Tests keyboard key press functionality by sending the space key to an input element and verifying the page displays the correct key pressed, then sends the left arrow key using Action Builder and verifies the result.

Starting URL: http://the-internet.herokuapp.com/key_presses

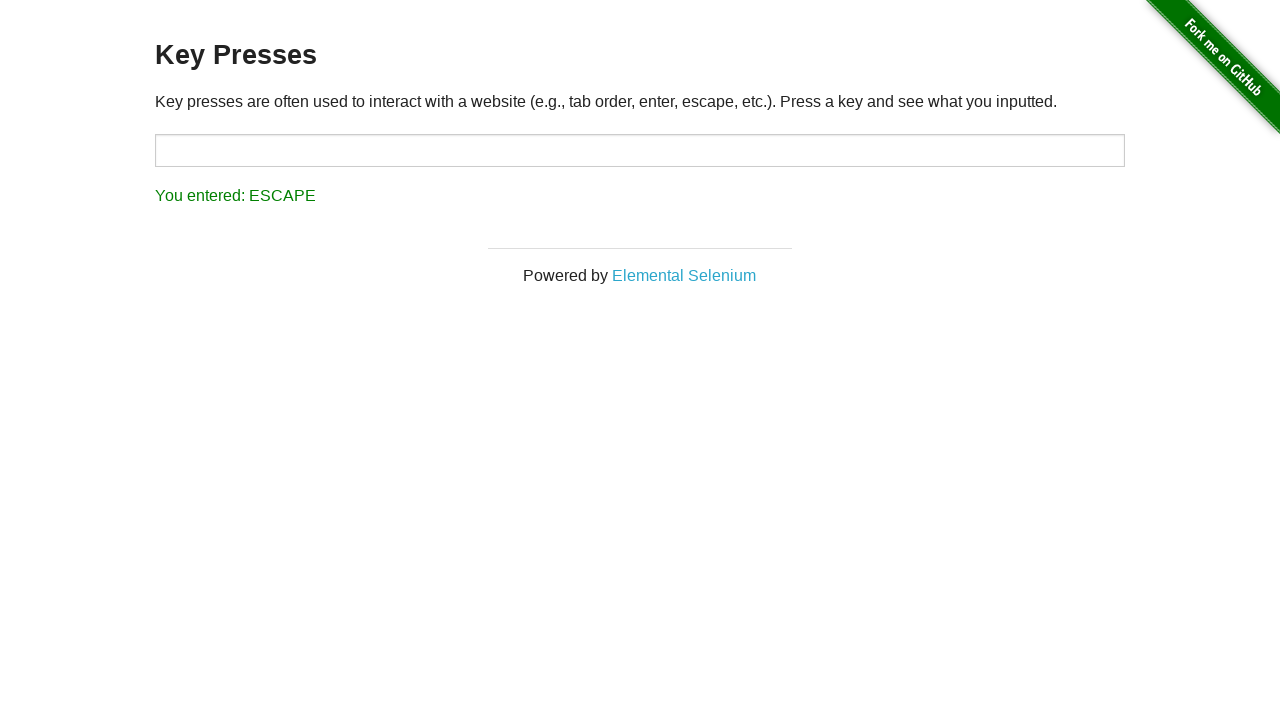

Pressed Space key on target input element on #target
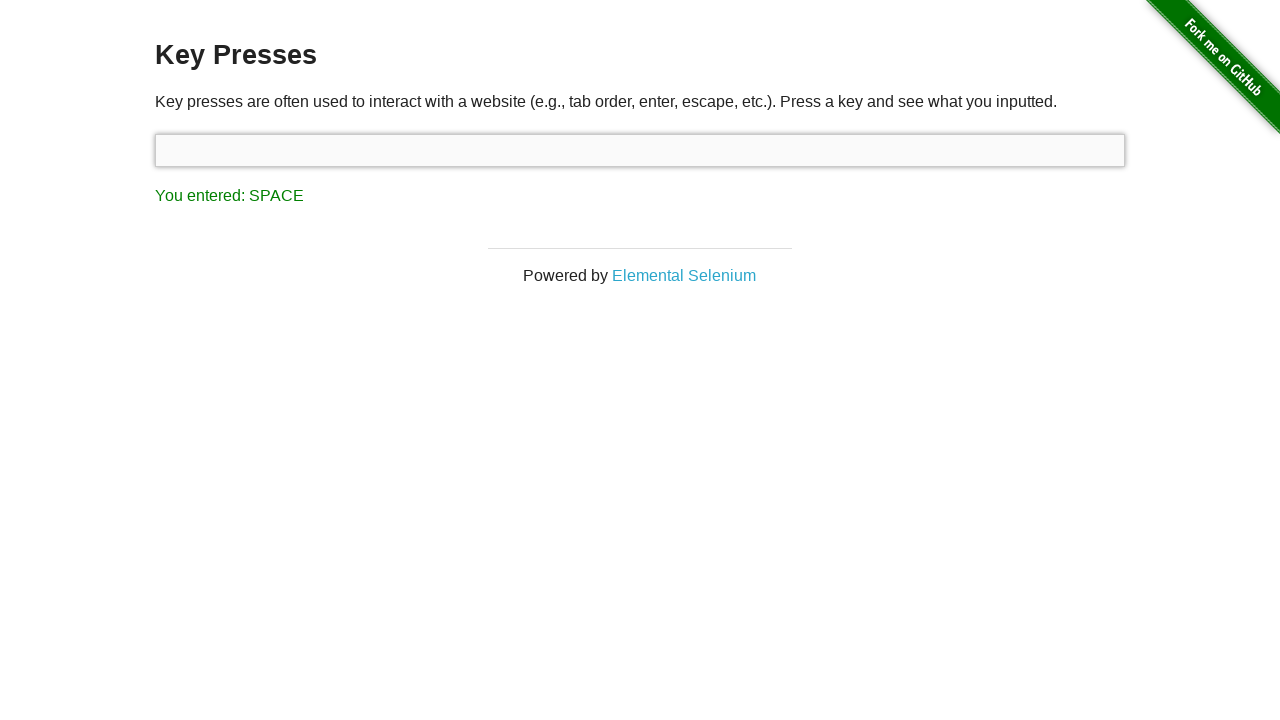

Result element loaded after Space key press
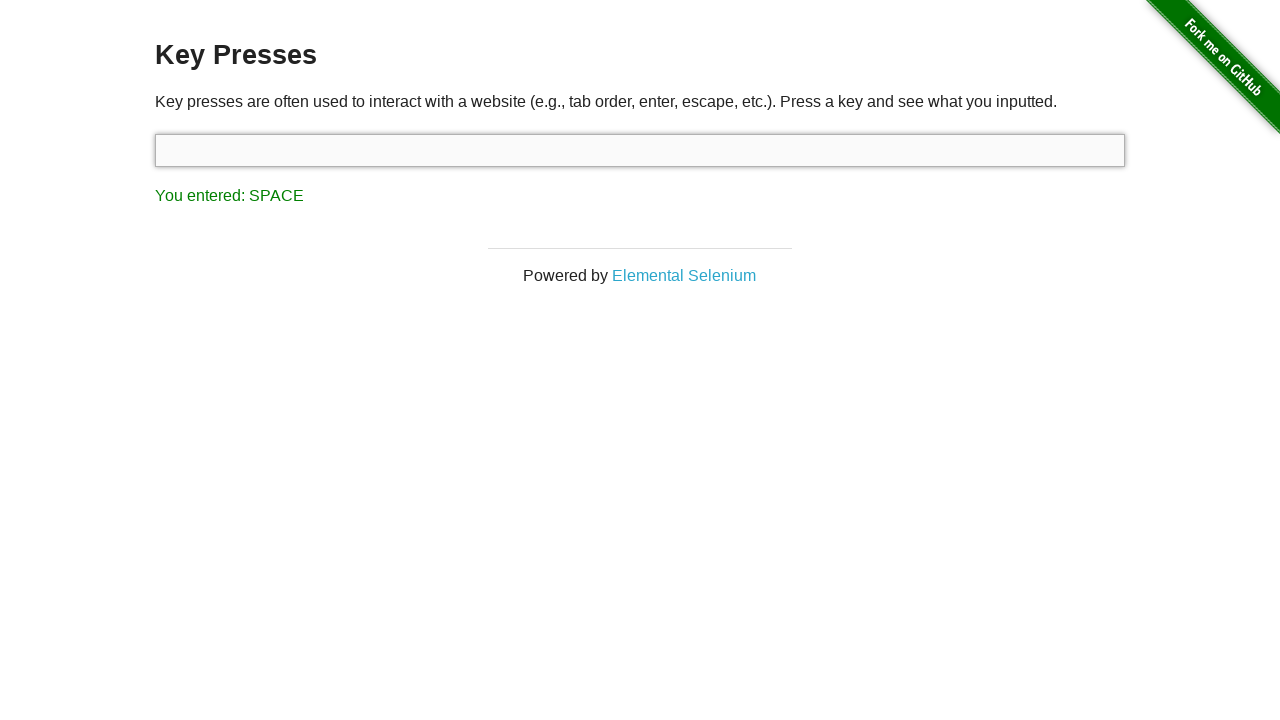

Retrieved result text content
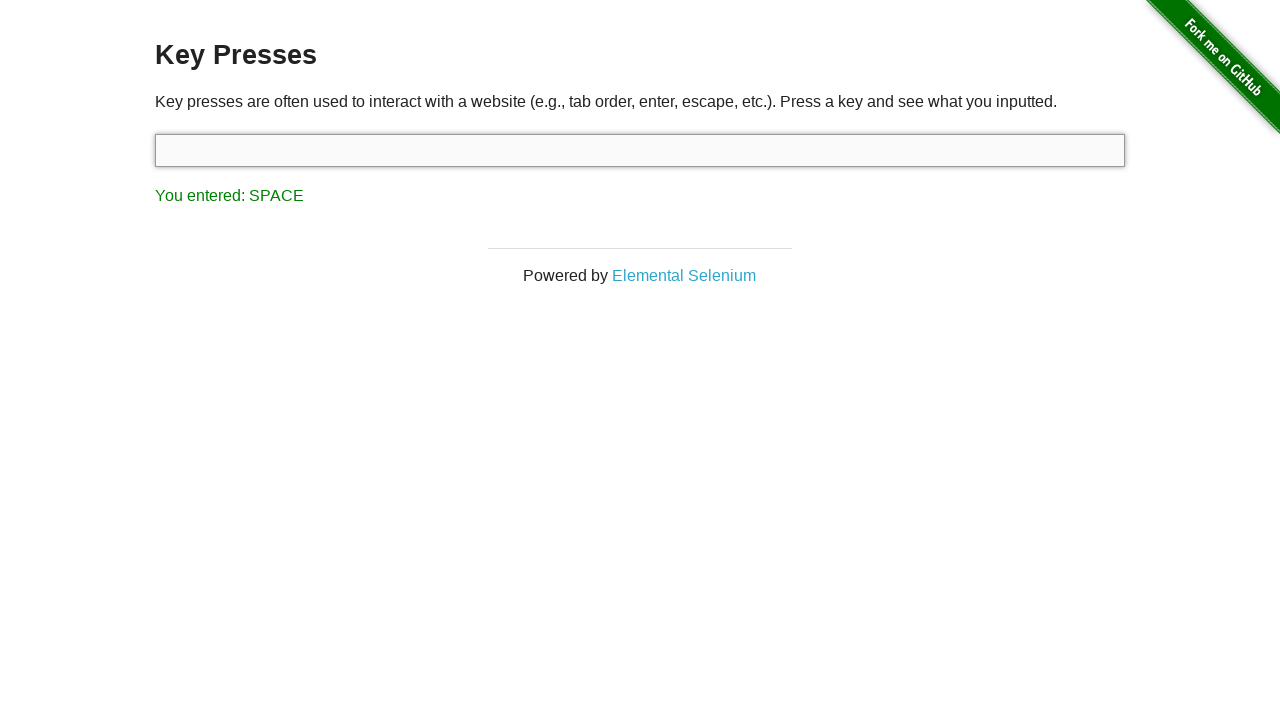

Verified result text shows 'You entered: SPACE'
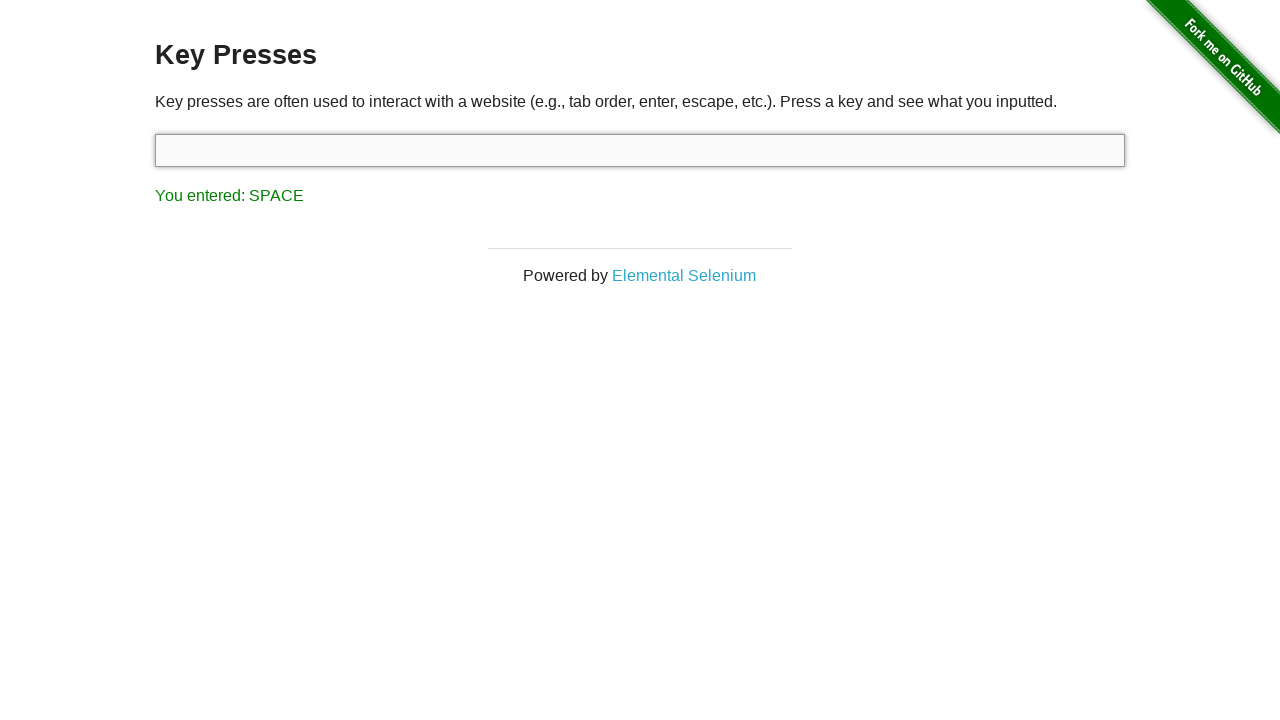

Pressed Left arrow key using keyboard action
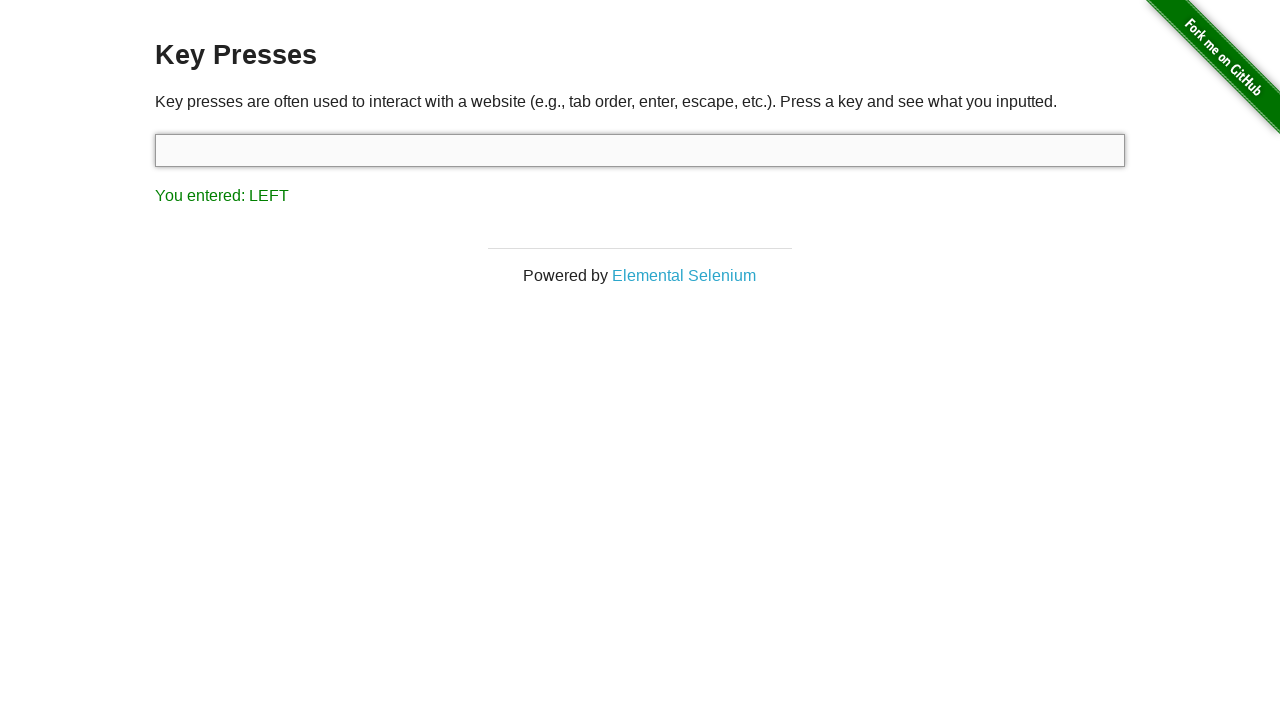

Retrieved result text content after arrow key press
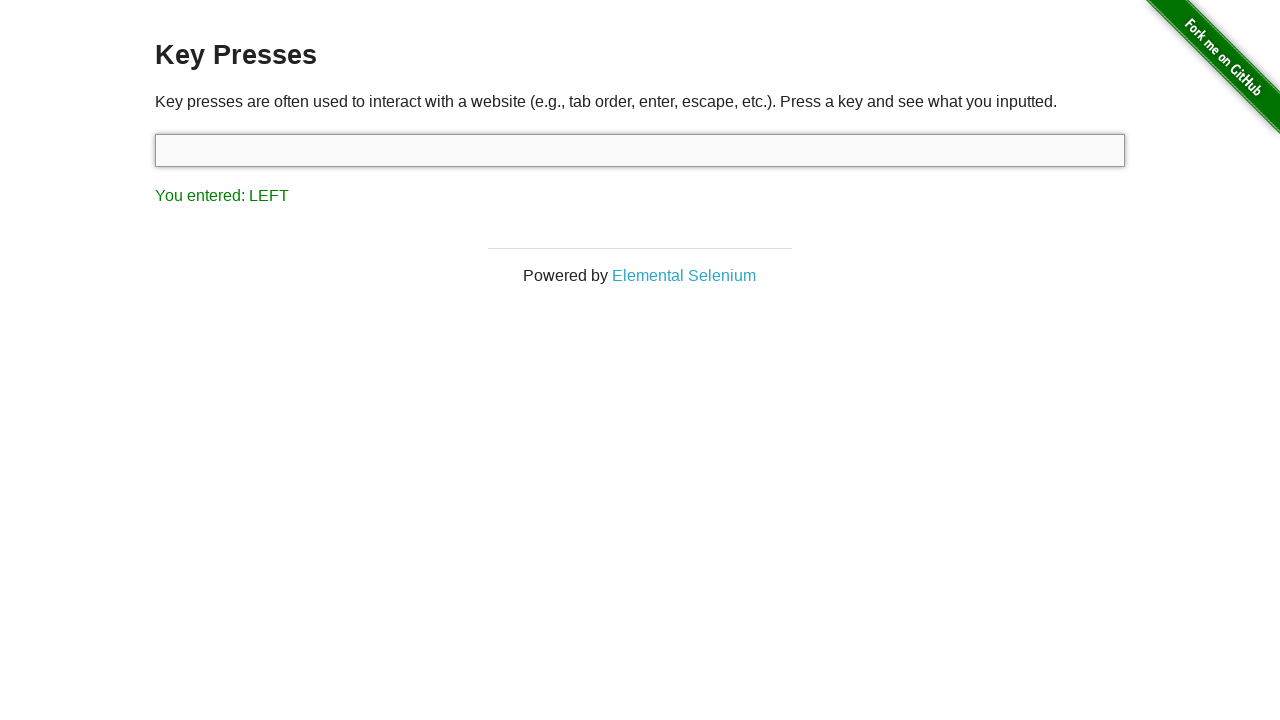

Verified result text shows 'You entered: LEFT'
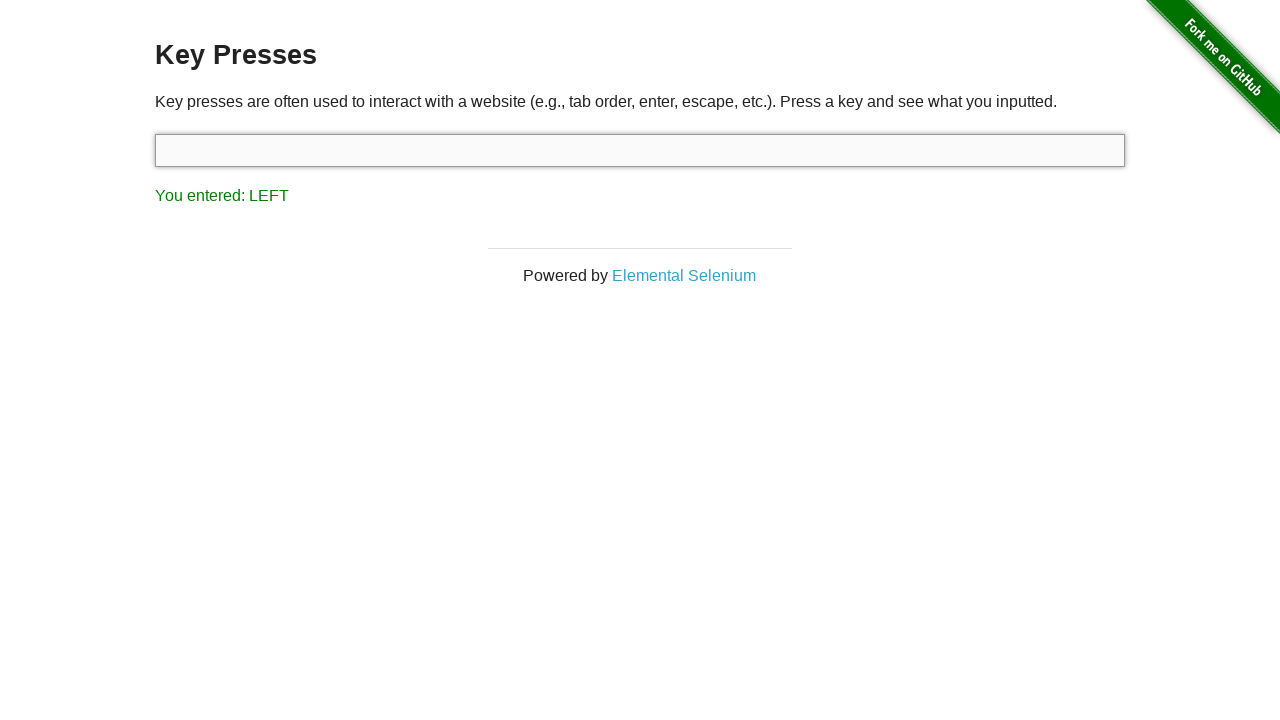

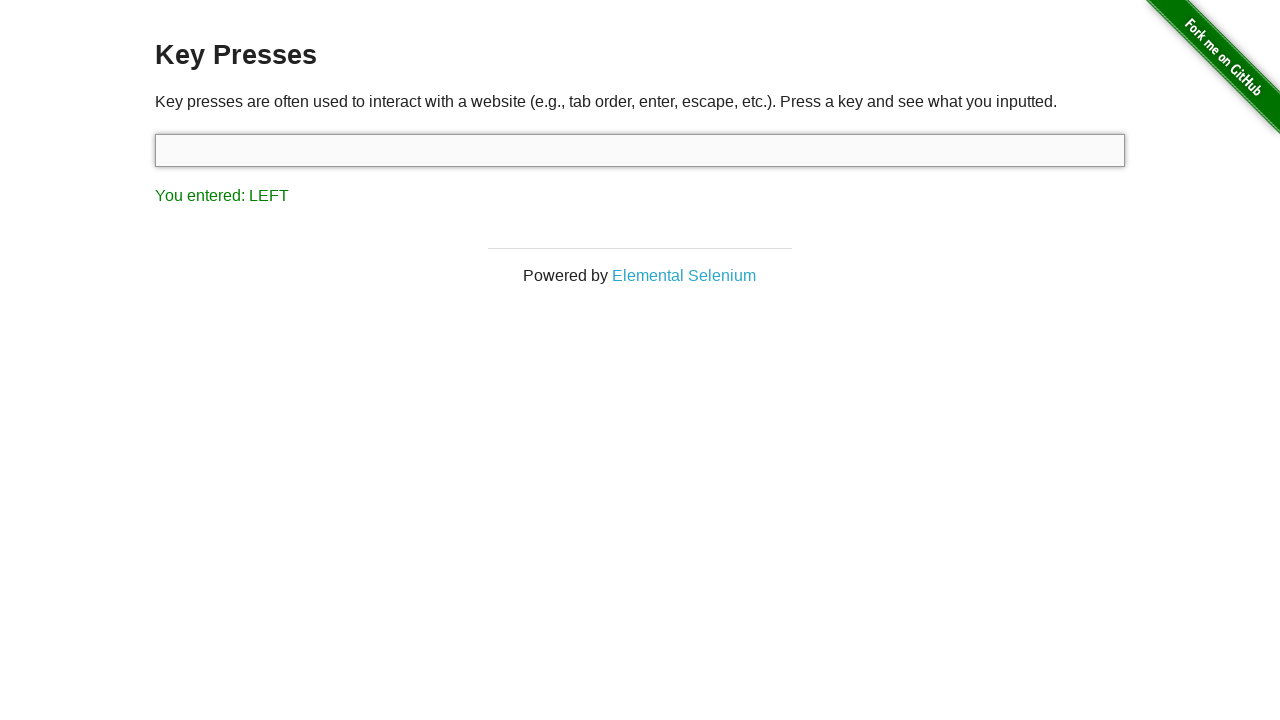